Tests browser navigation methods by navigating to a website, then using back, forward, and refresh navigation controls to verify browser history navigation works correctly.

Starting URL: https://www.techproeducation.com

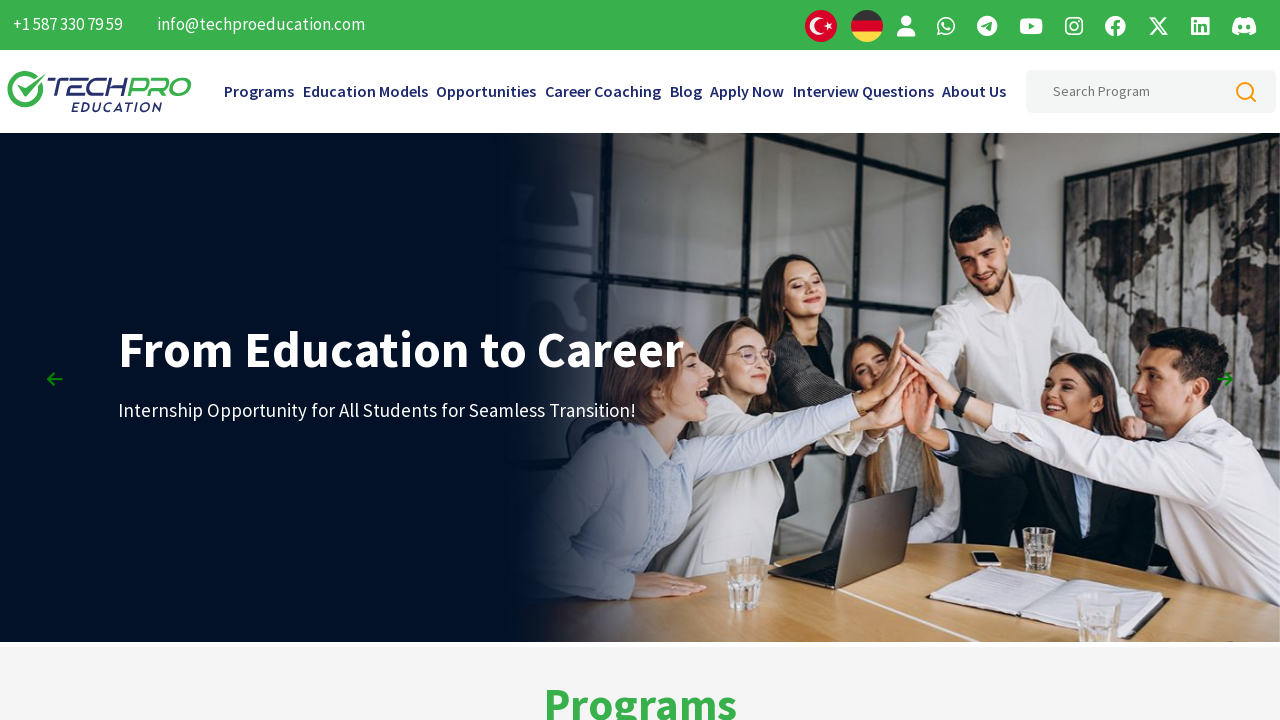

Navigated back to previous page using browser back button
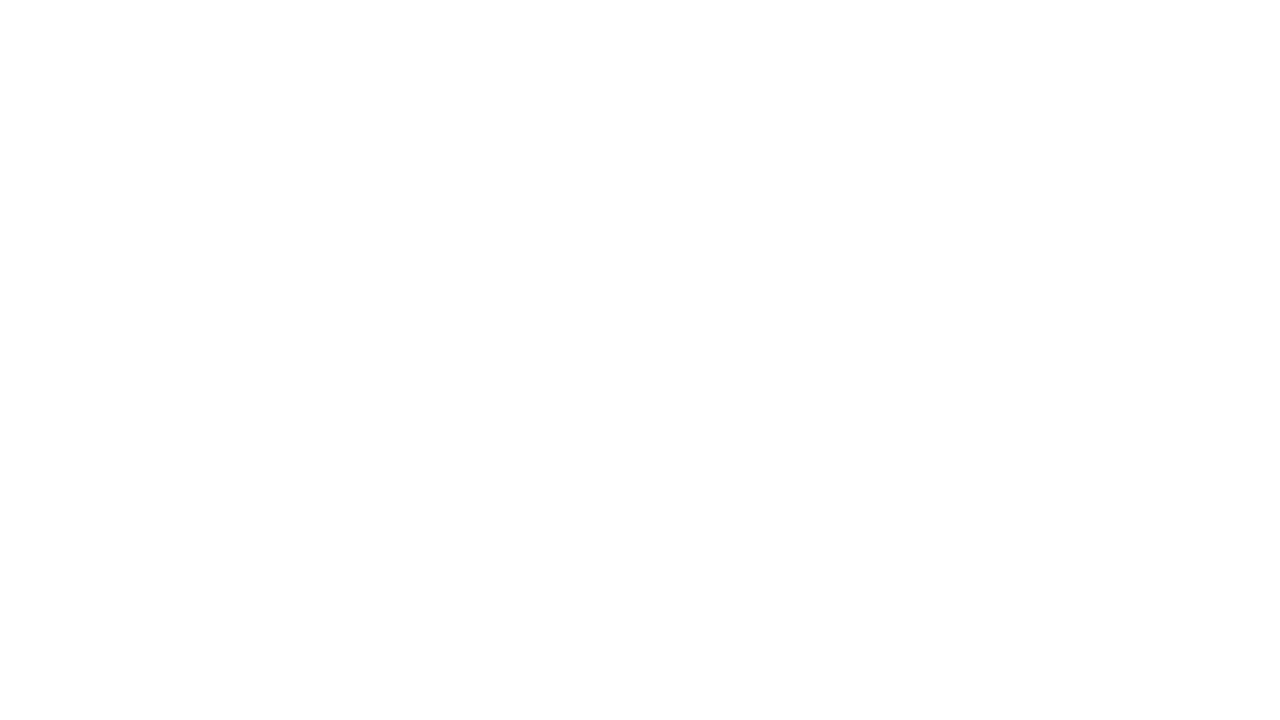

Waited 1000ms for back navigation to complete
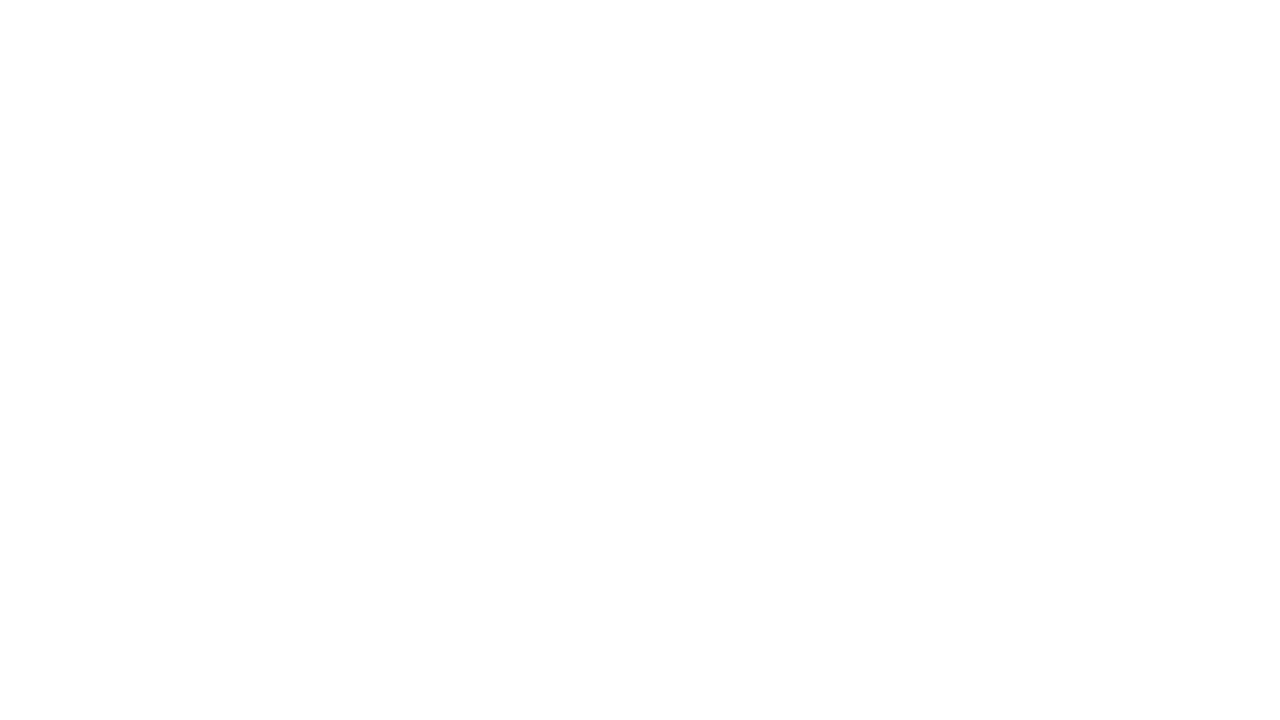

Navigated forward to techproeducation.com using browser forward button
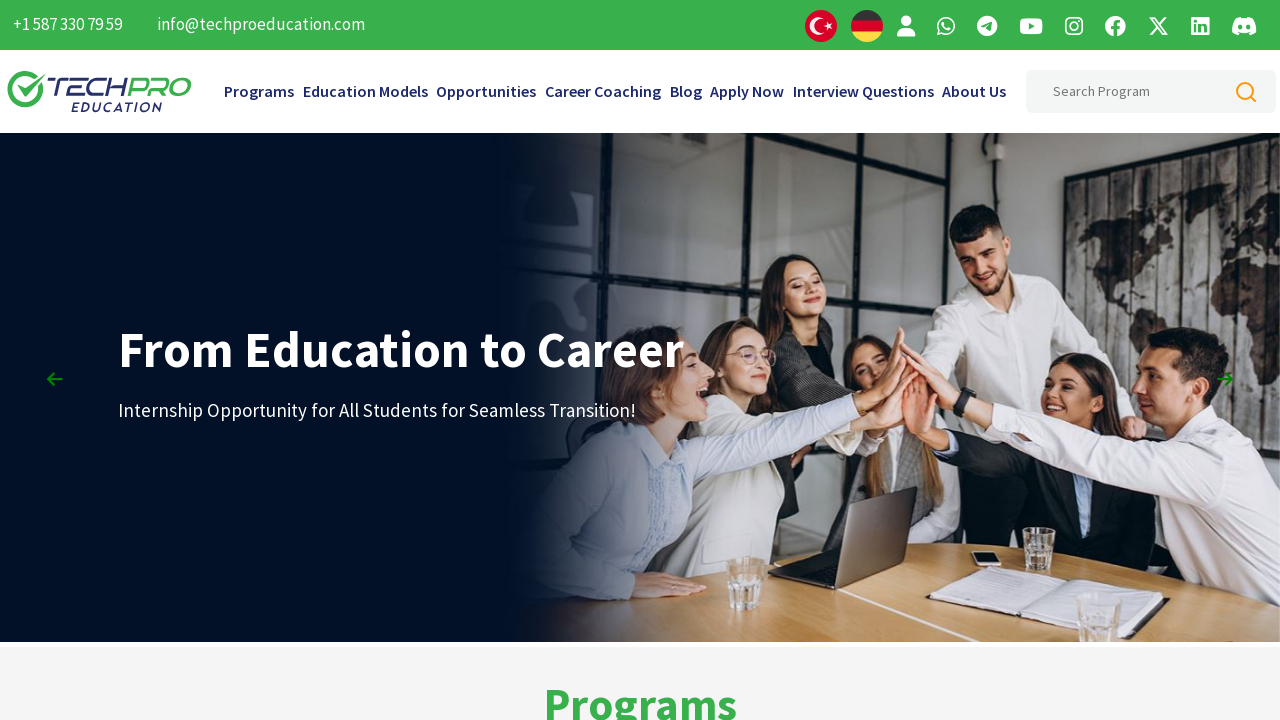

Waited 1000ms for forward navigation to complete
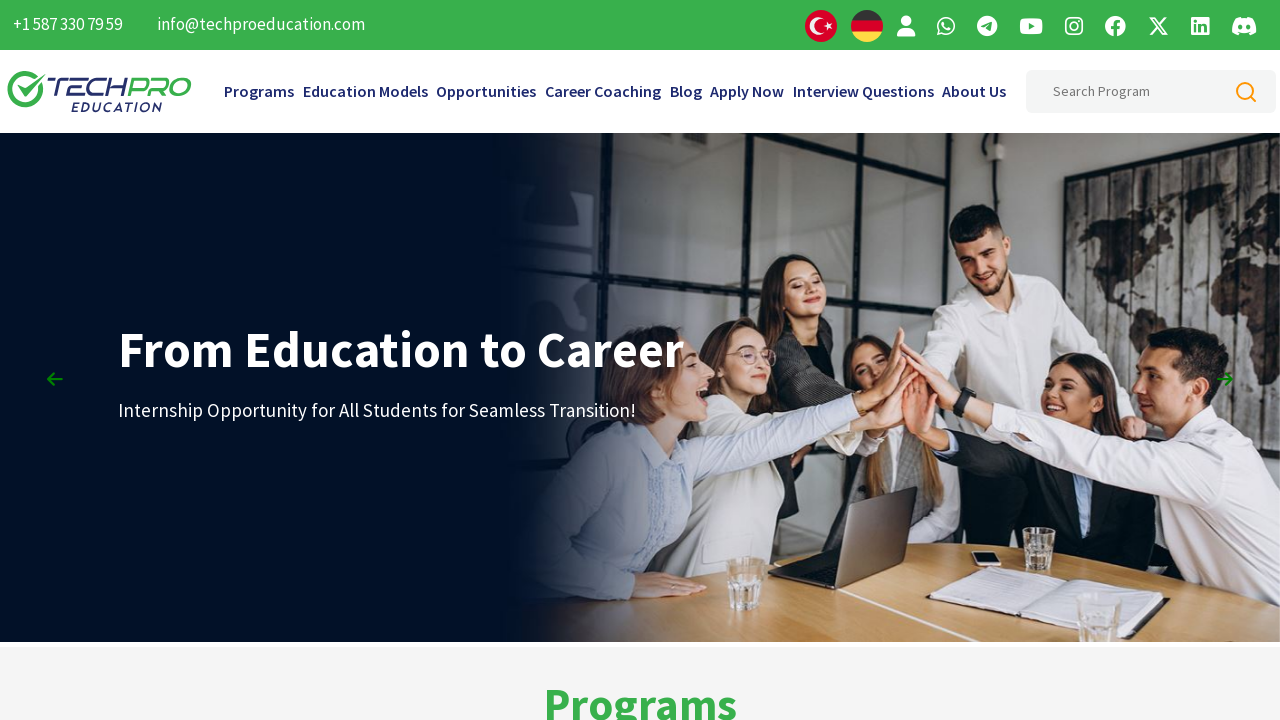

Refreshed the current page using browser reload
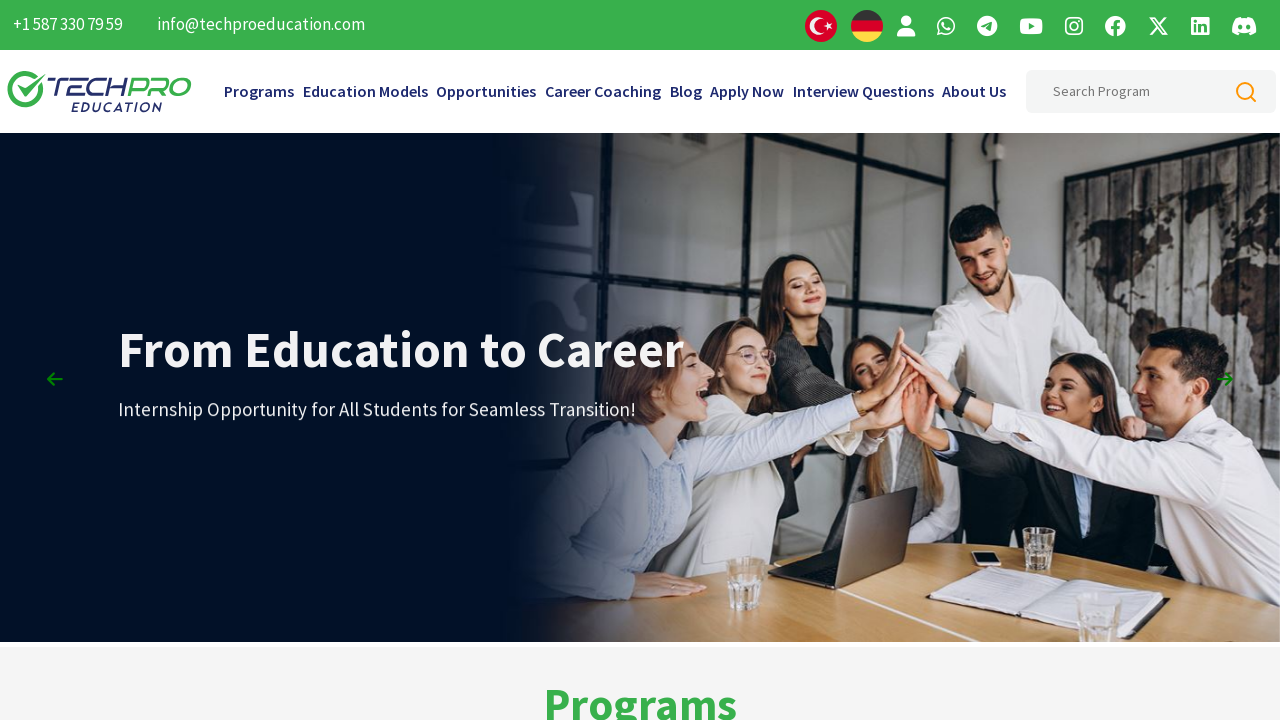

Page DOM content loaded after refresh
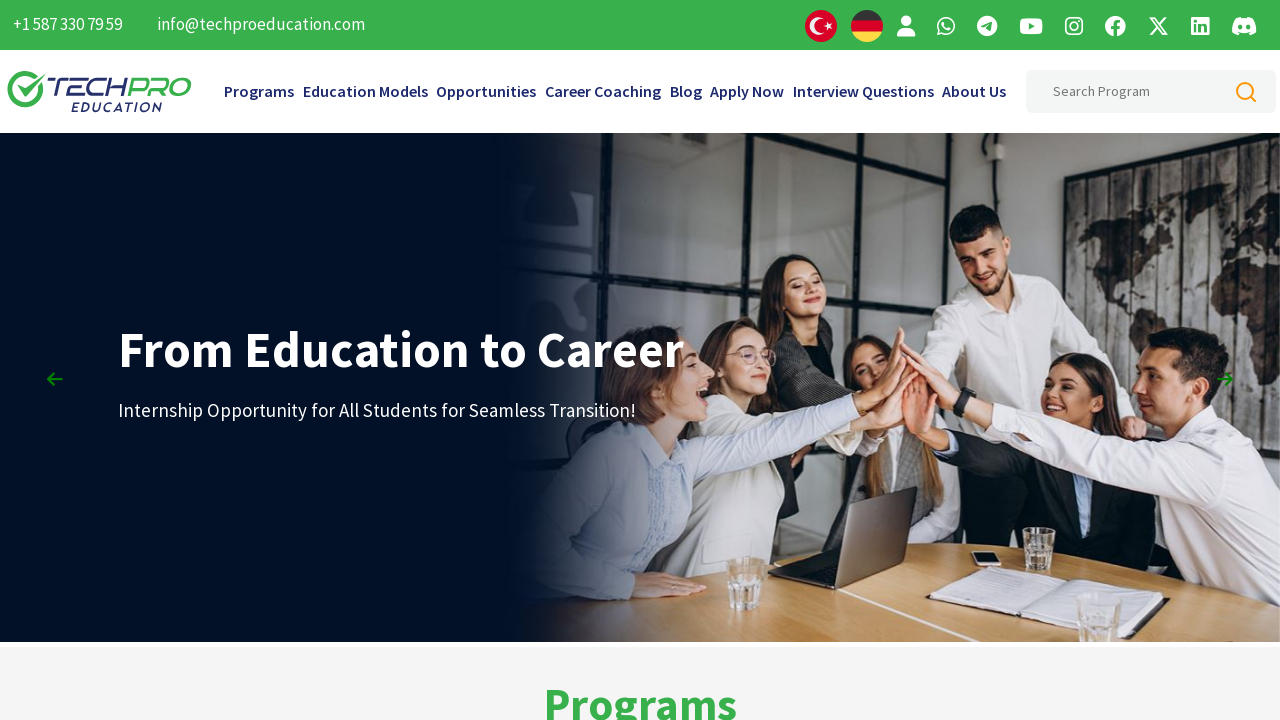

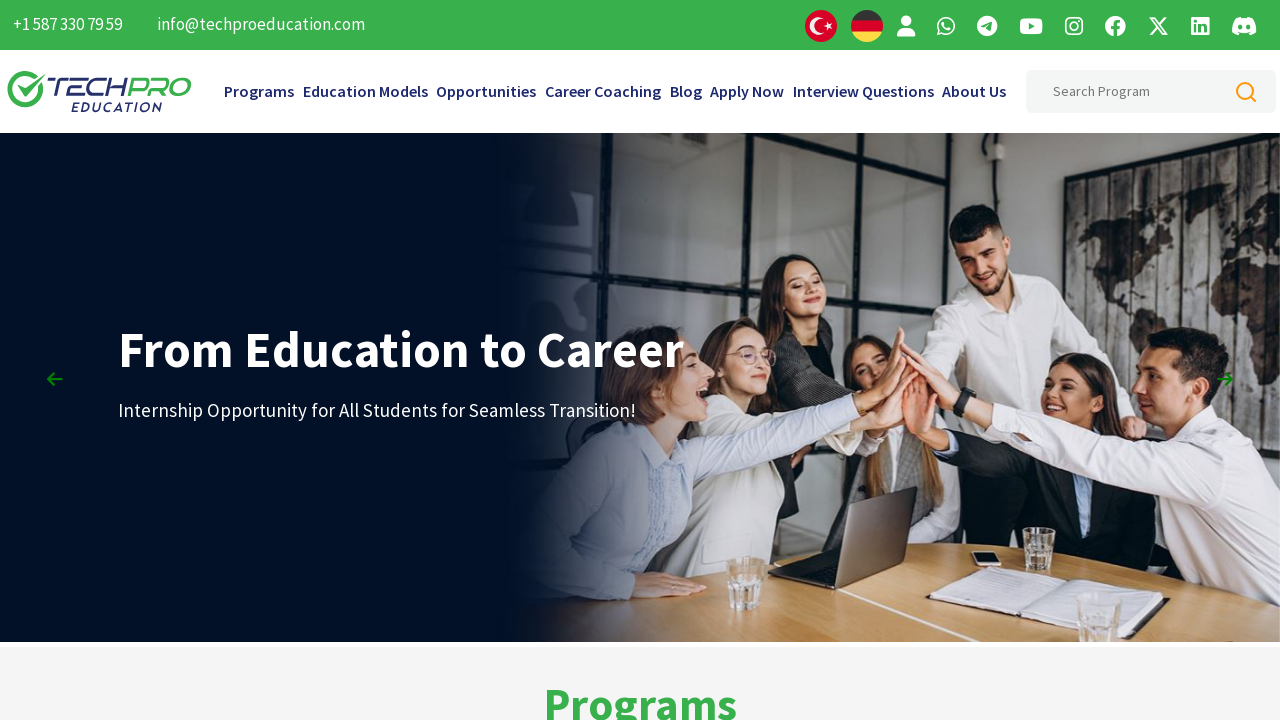